Navigates to DemoQA website, accesses the Elements section's Text Box form, and fills in personal information fields

Starting URL: https://demoqa.com/

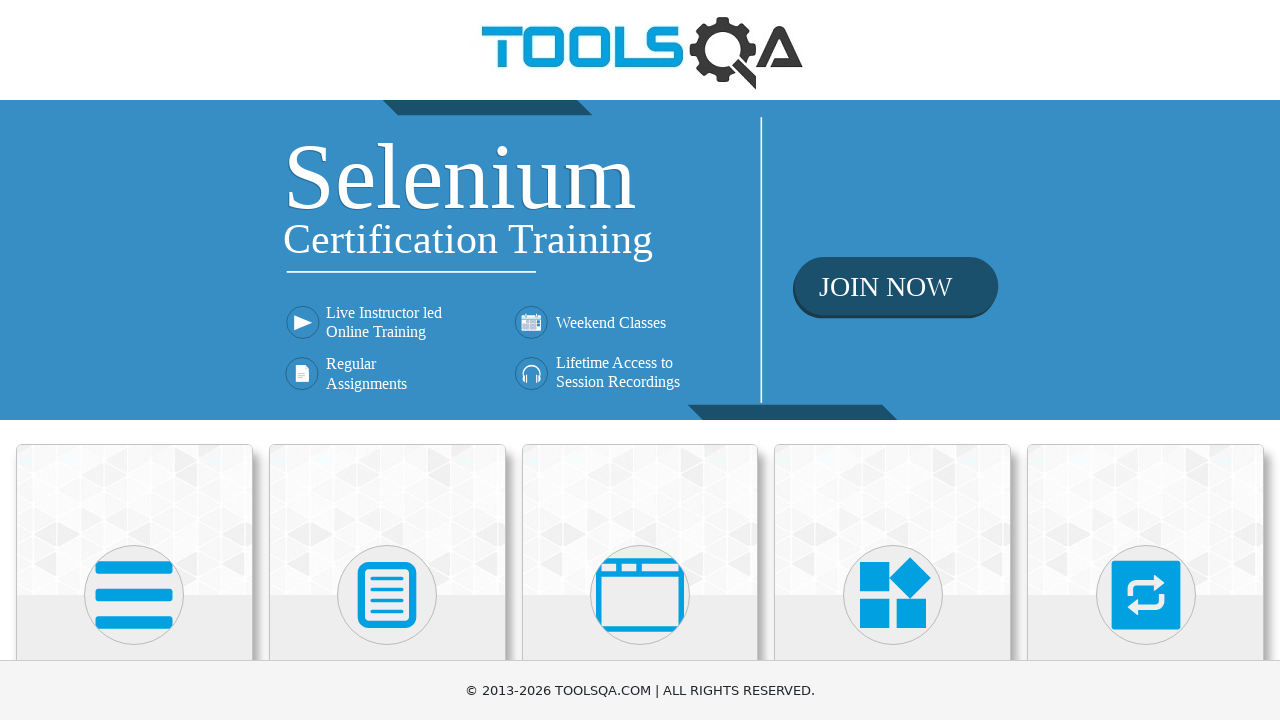

Clicked on Elements tab at (134, 360) on text=Elements
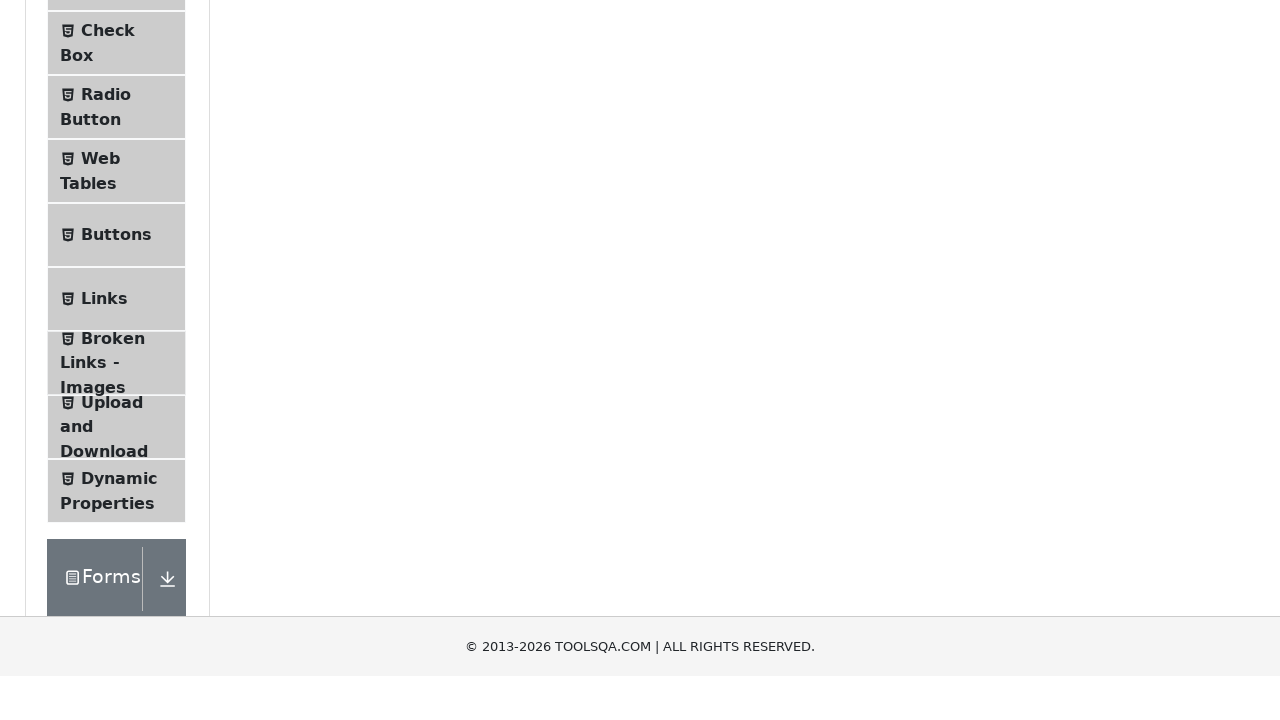

Text Box option loaded in Elements panel
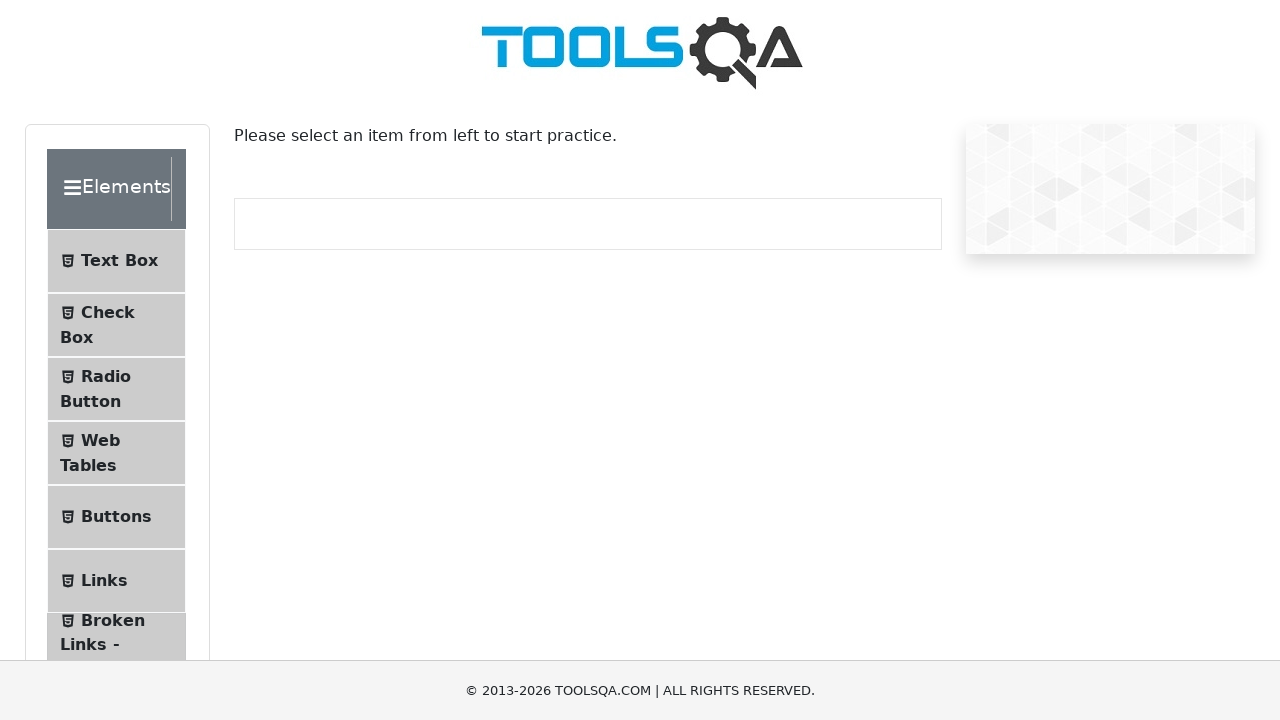

Clicked on Text Box option at (119, 261) on text=Text Box
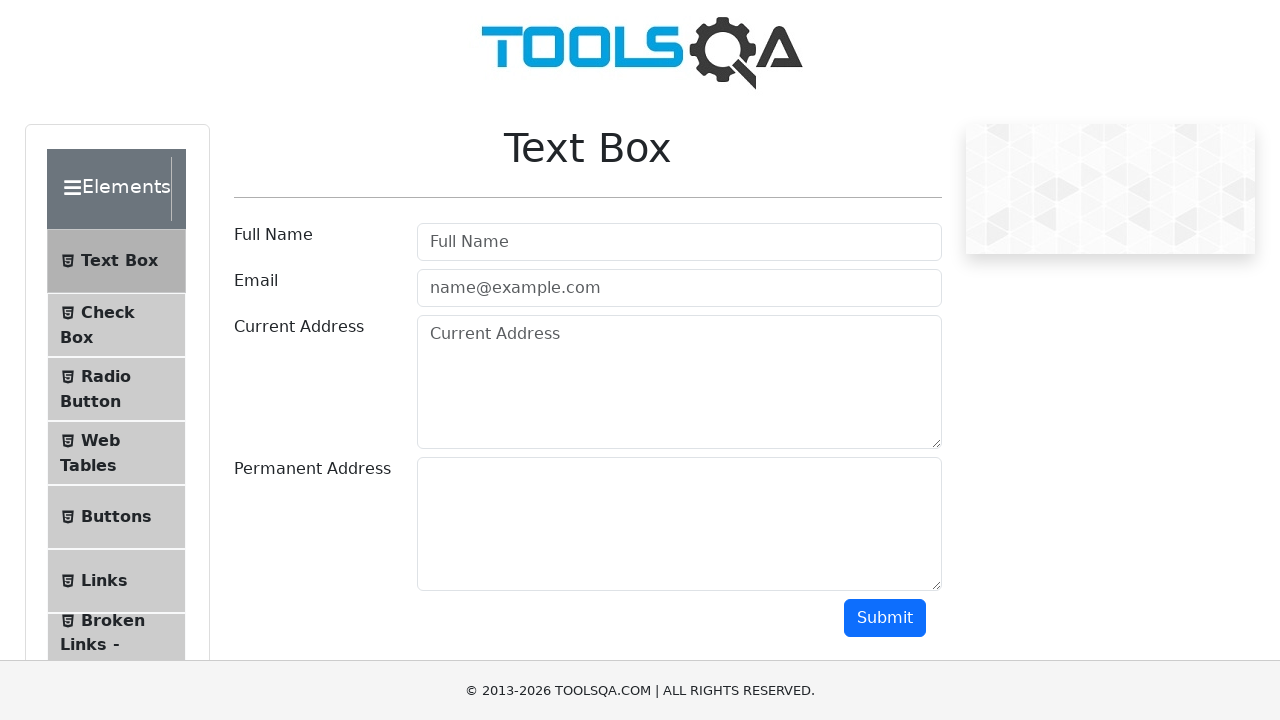

Filled Full Name field with 'Anandhan' on #userName
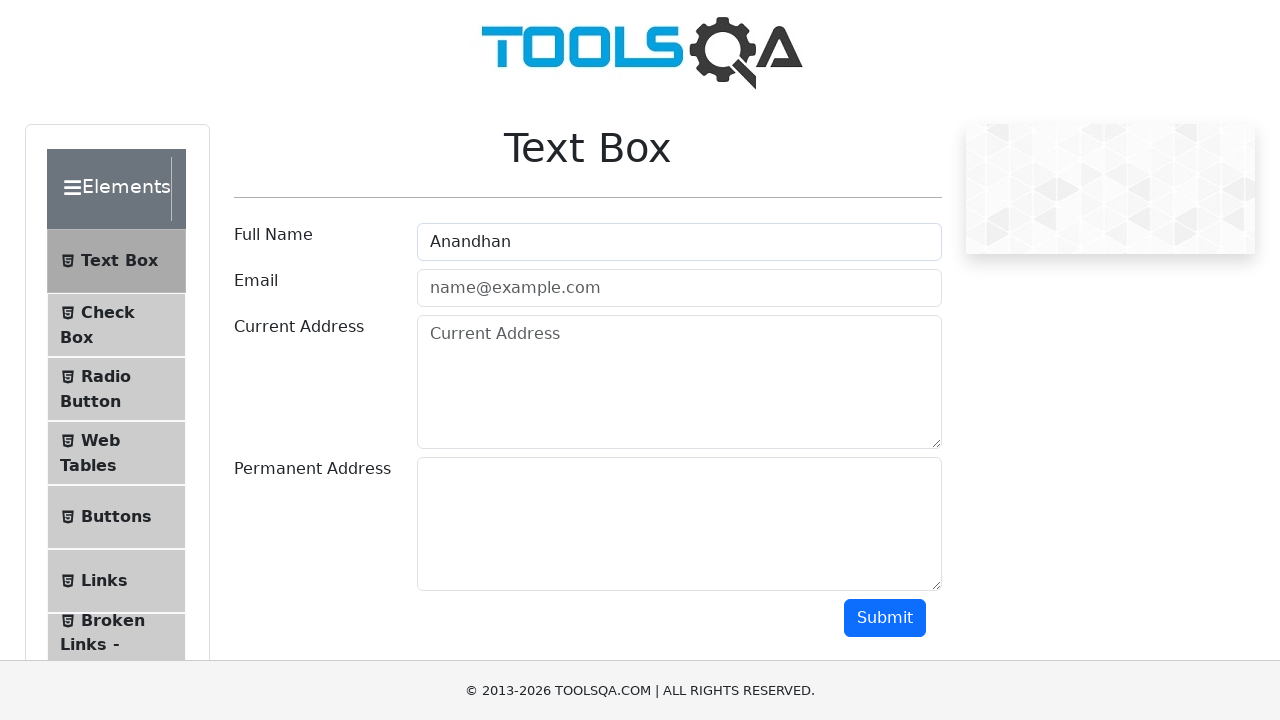

Filled Email field with 'anandhan@mail.com' on #userEmail
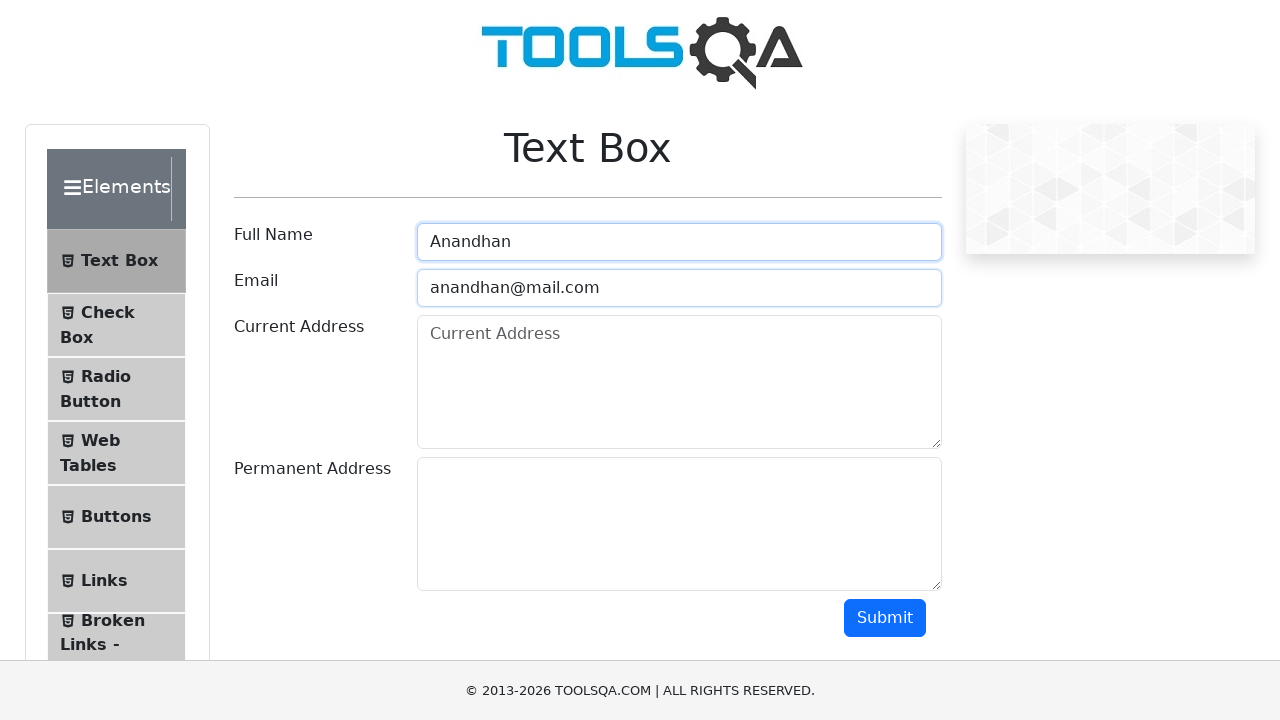

Filled Current Address field with 'pudukkottai' on #currentAddress
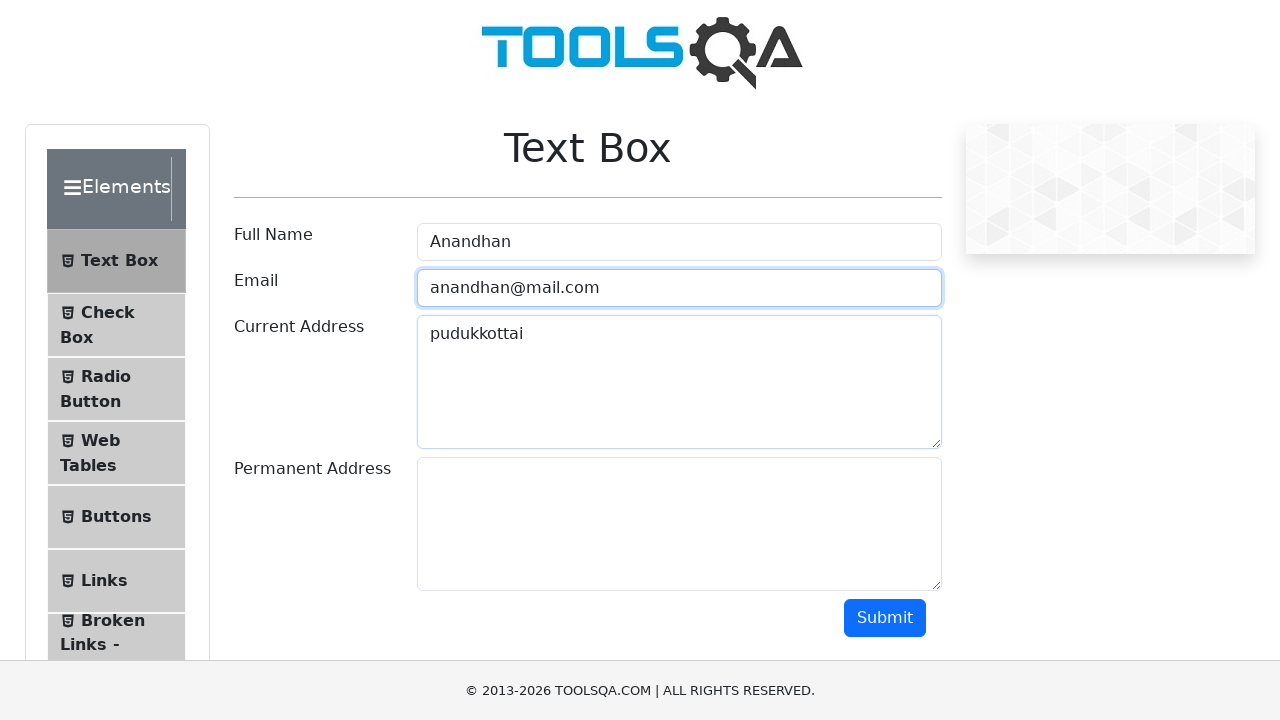

Filled Permanent Address field with 'Kulamangalam' on #permanentAddress
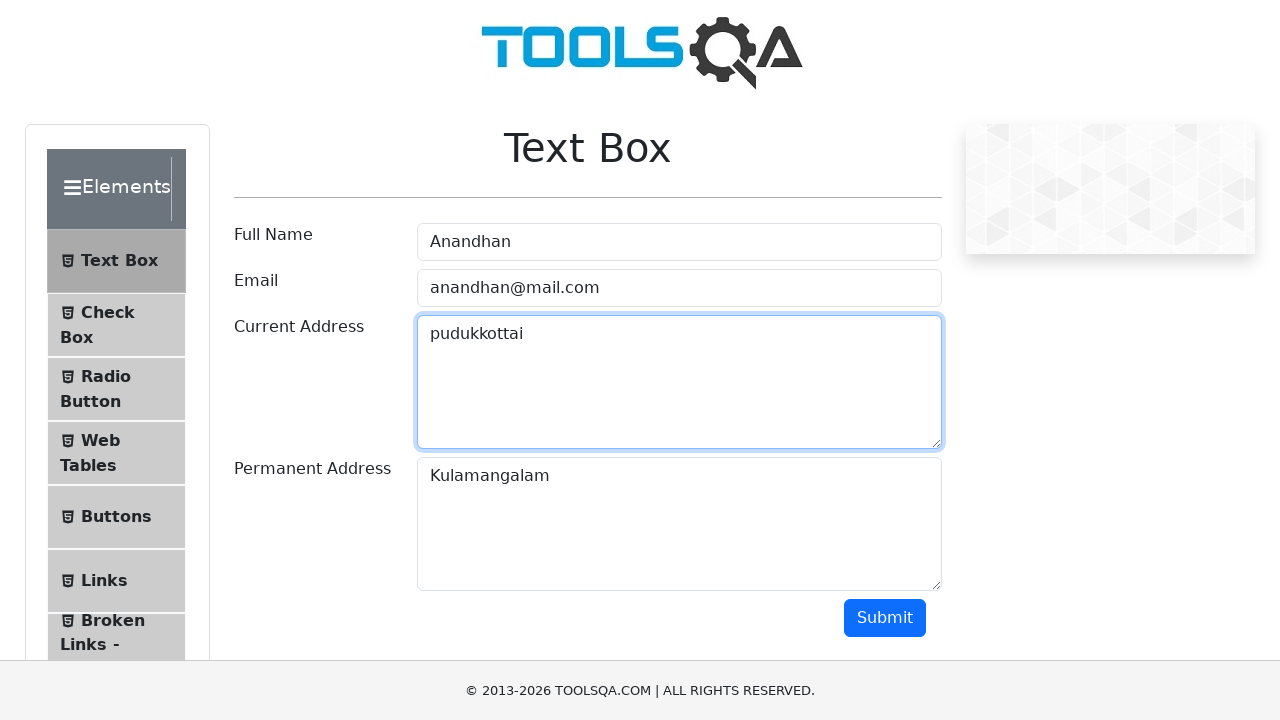

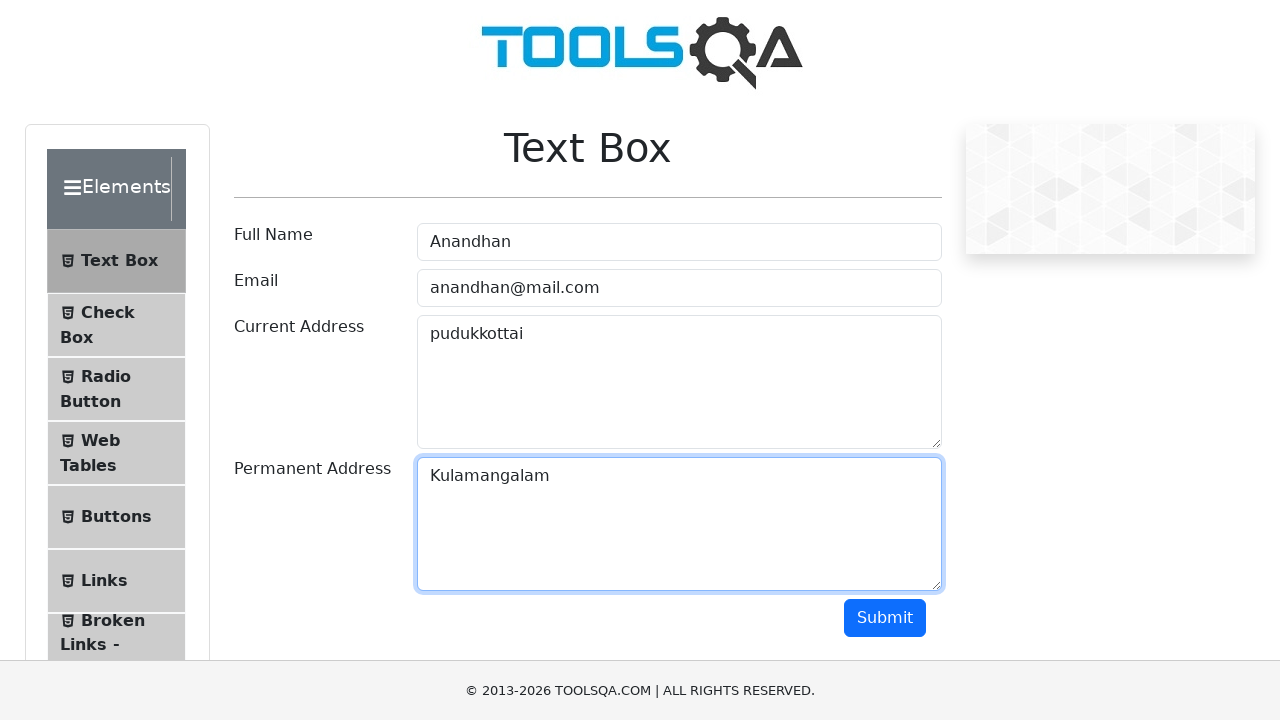